Tests the search functionality by clicking the search button, entering a product name, and verifying the search results page shows the correct product

Starting URL: https://www.ue.ba

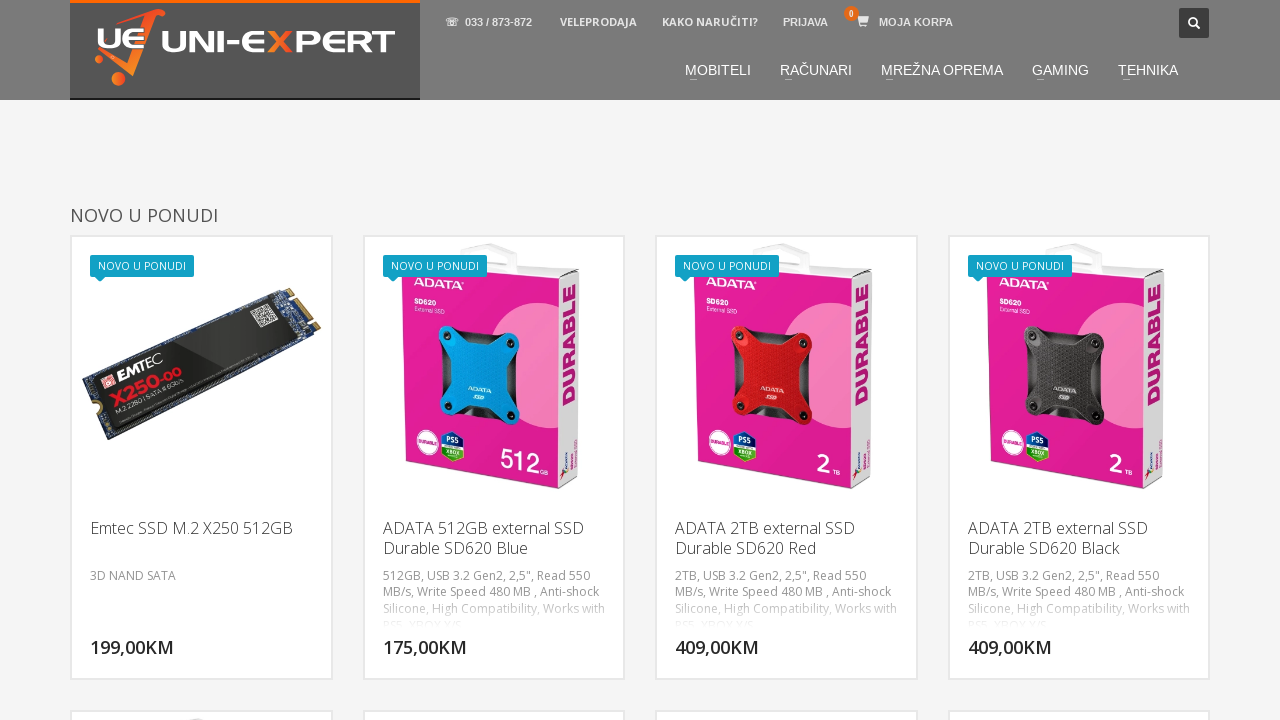

Clicked search button to open search interface at (1189, 18) on #search
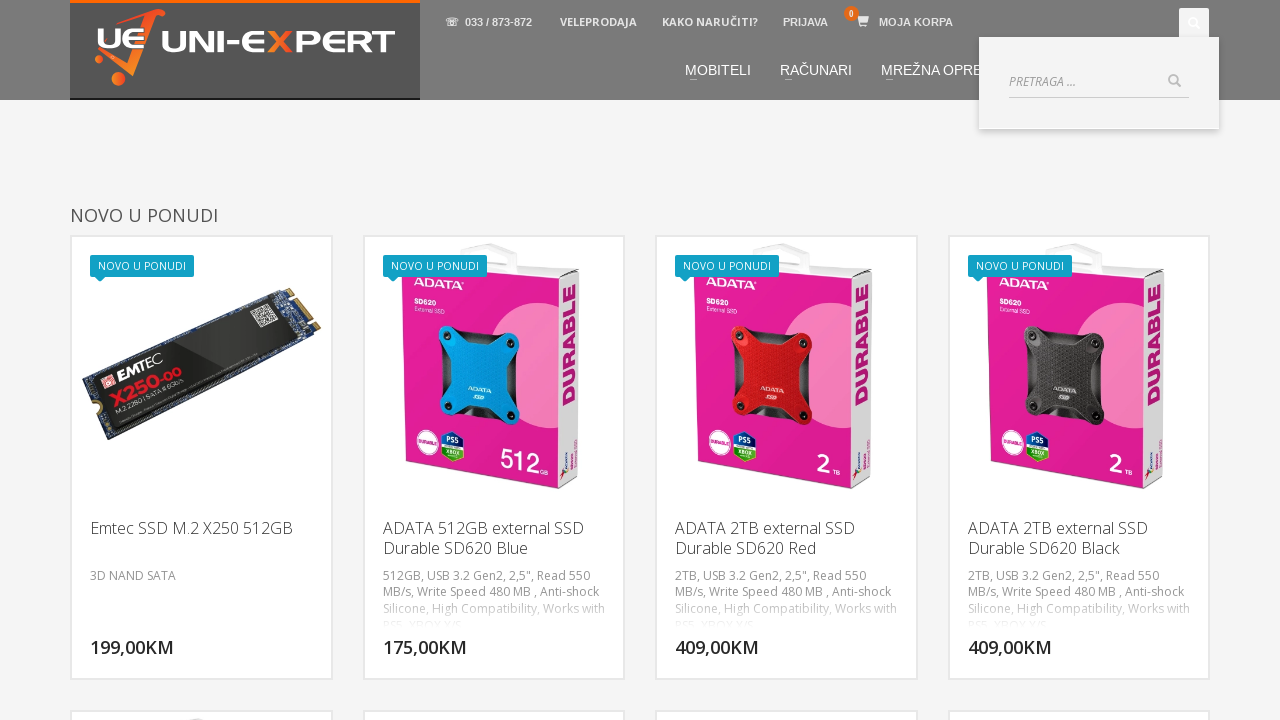

Entered product name 'BORG Wireless Miš MW02' in search field on input[name='searchfor']
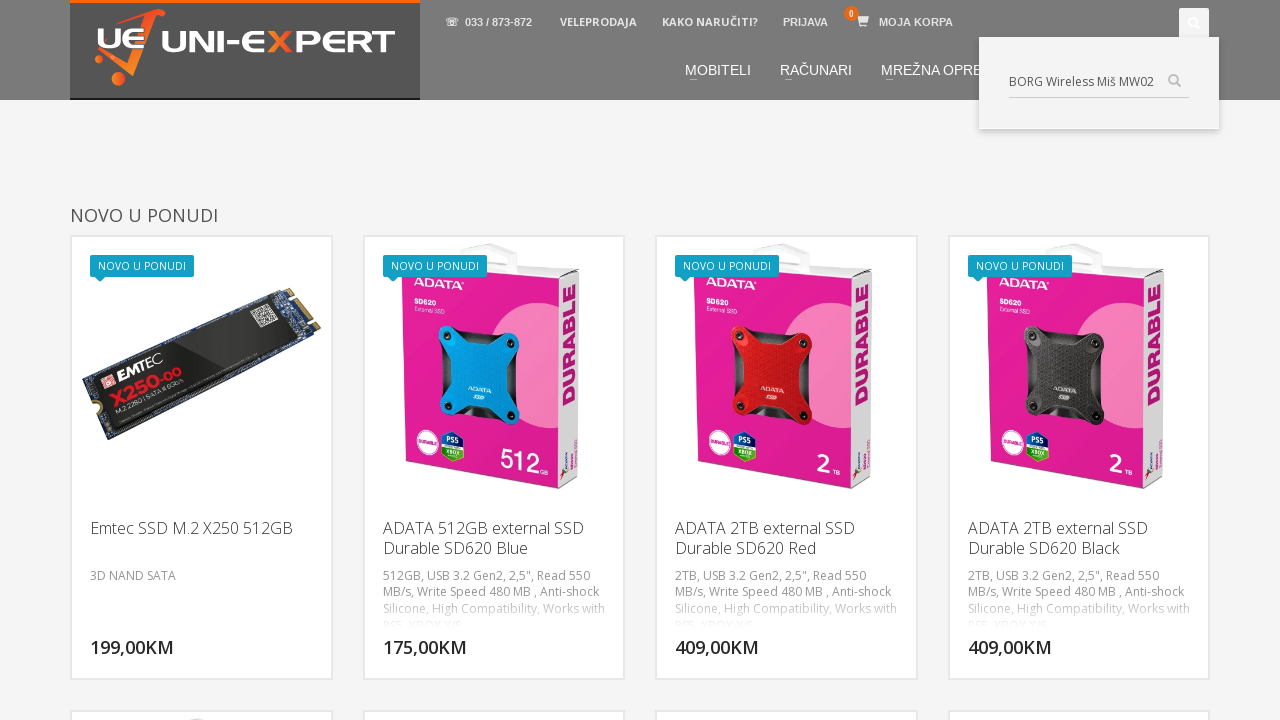

Clicked submit button to perform search at (1174, 81) on #searchsubmit
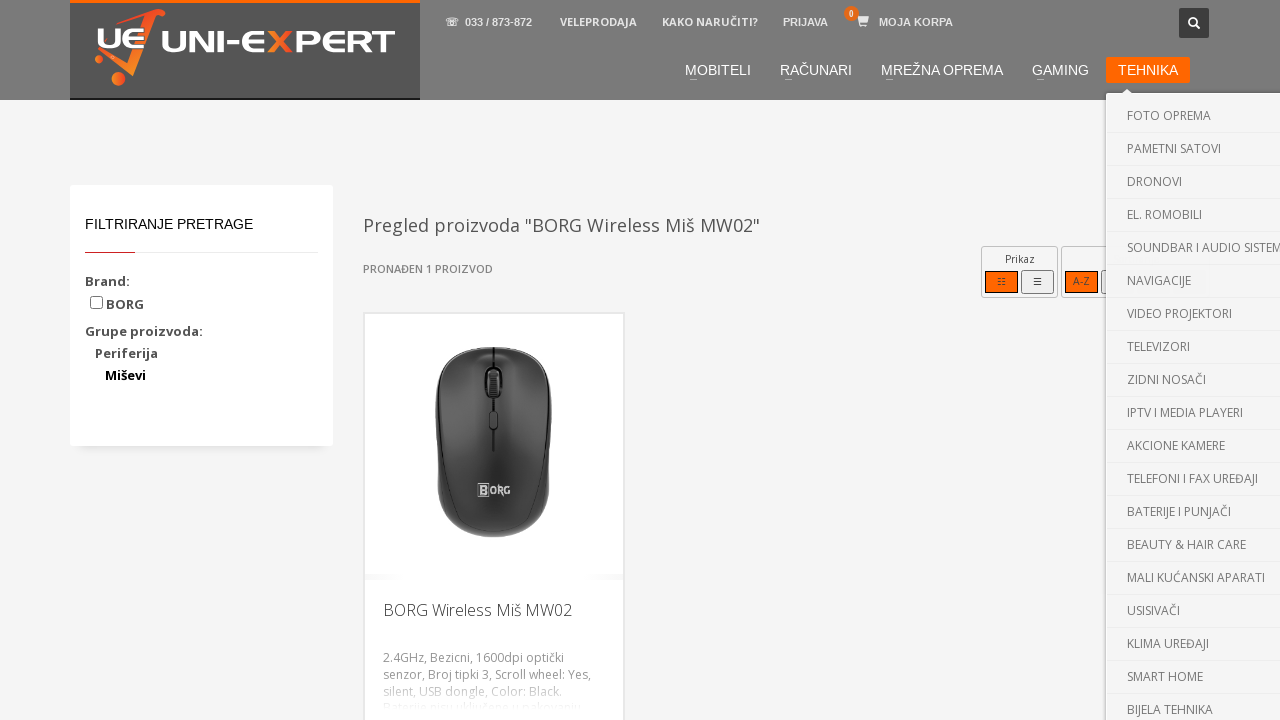

Search results page loaded and verified with correct product displayed
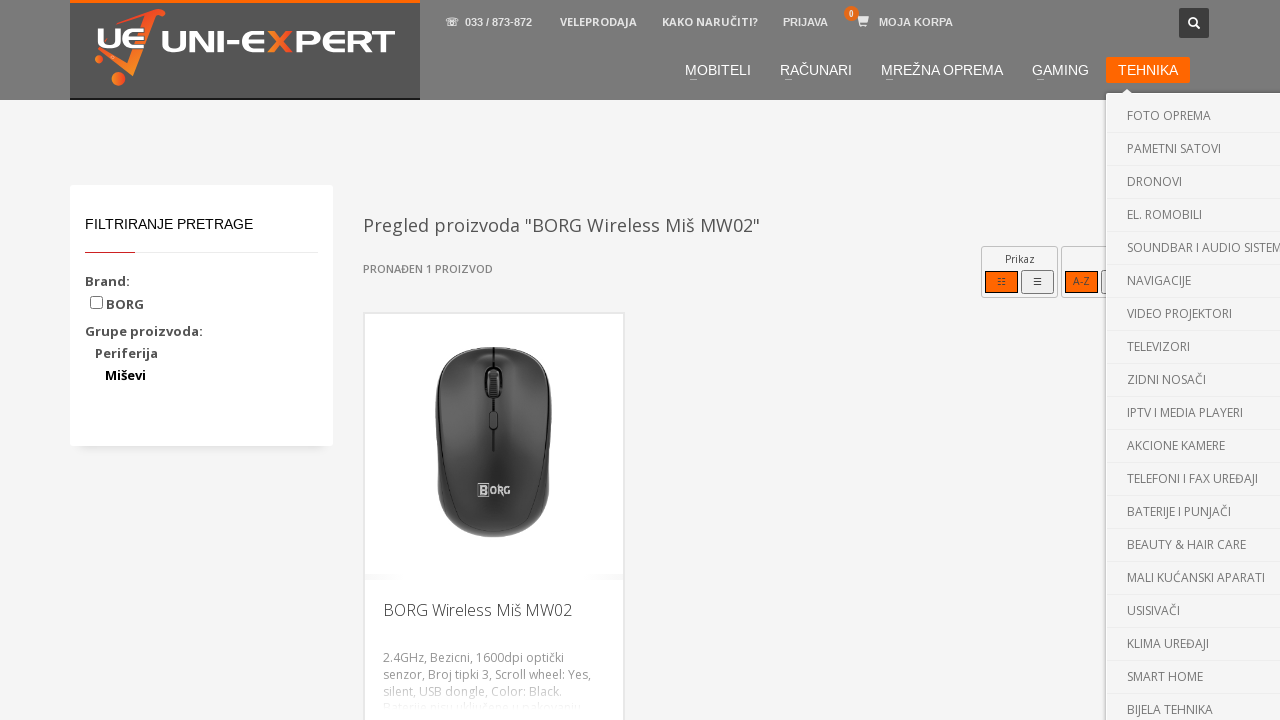

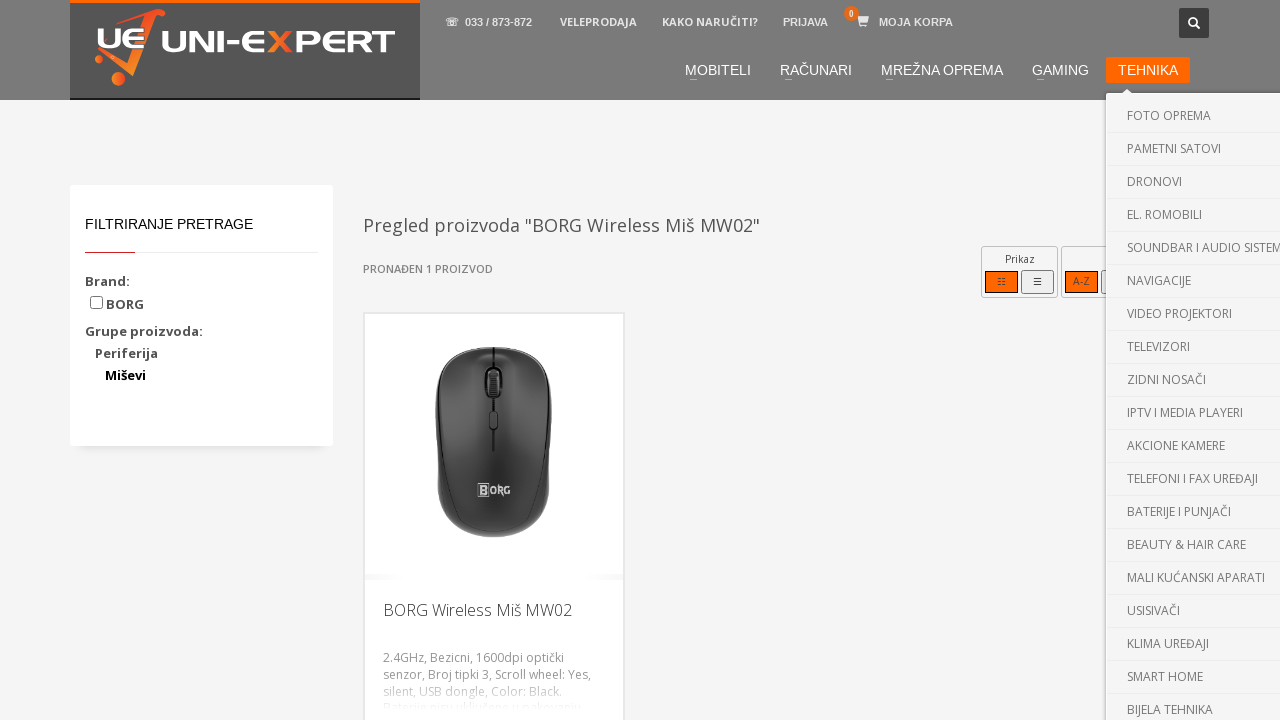